Tests iframe switching functionality by filling forms in different iframes and submitting

Starting URL: https://seleniumui.moderntester.pl/iframes.php

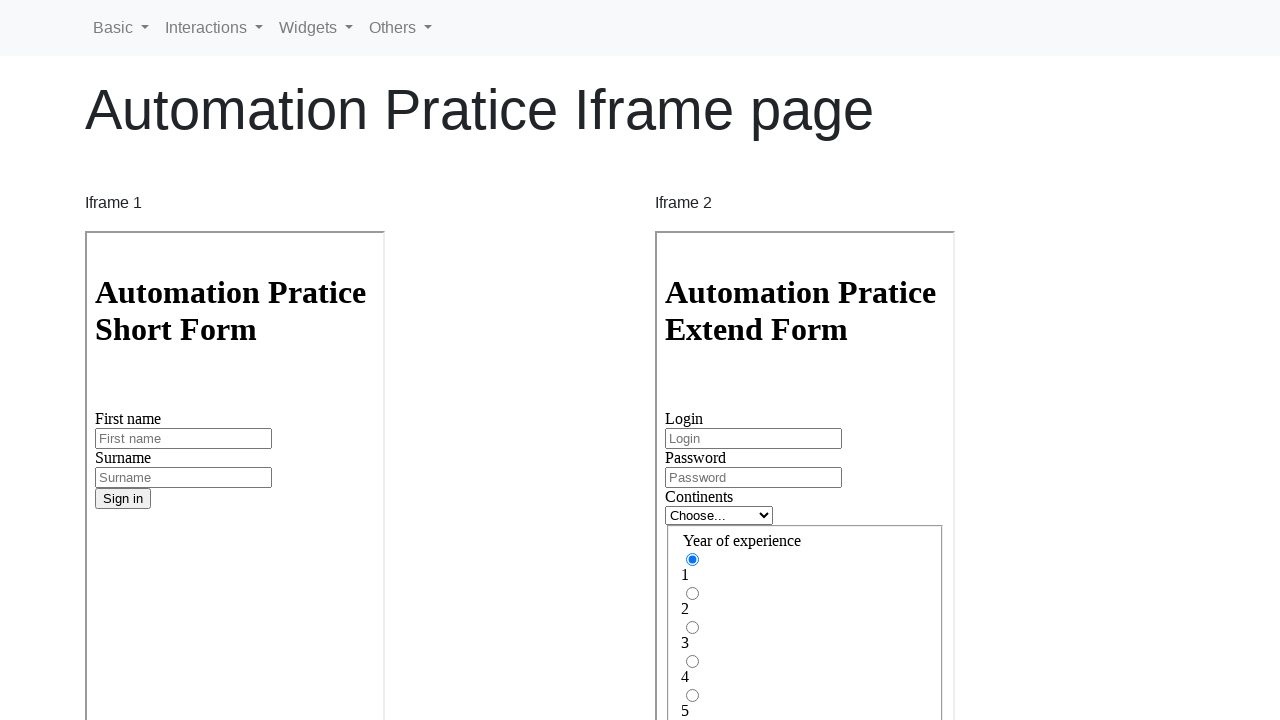

Located first iframe with name 'iframe1'
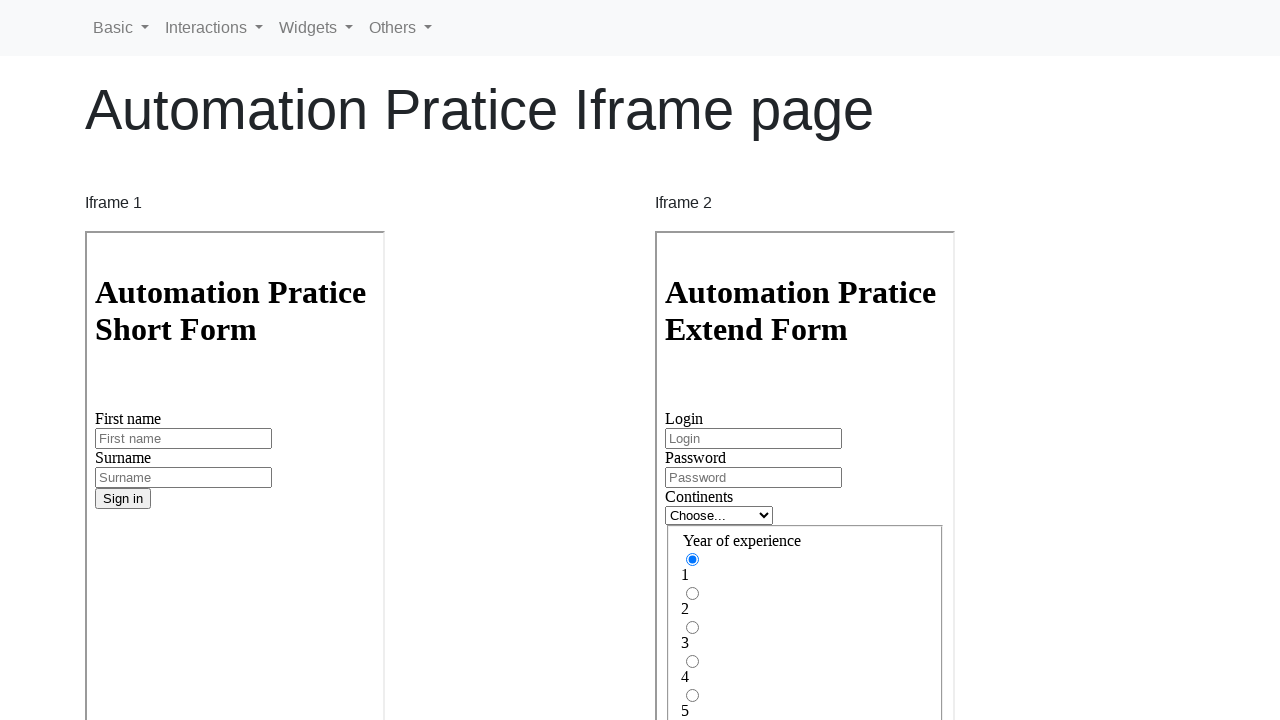

Filled first name field with 'Ewa' in iframe1 on iframe[name='iframe1'] >> internal:control=enter-frame >> #inputFirstName3
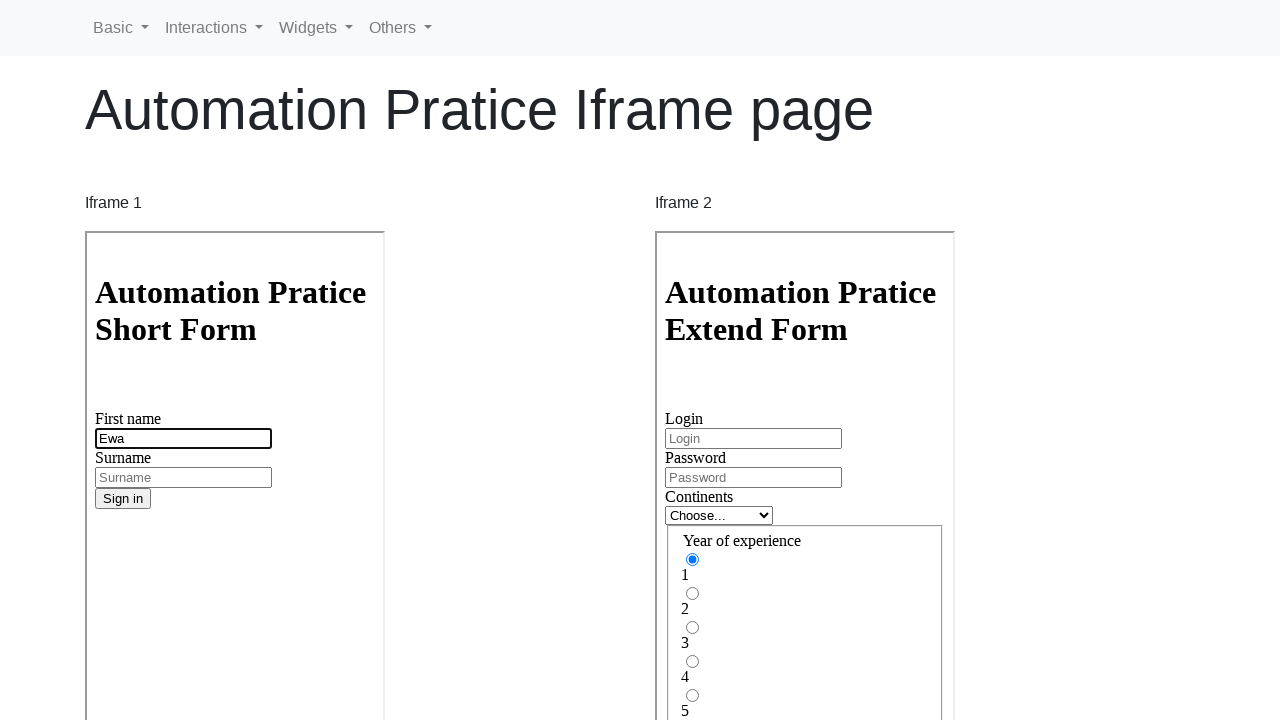

Located second iframe with name 'iframe2'
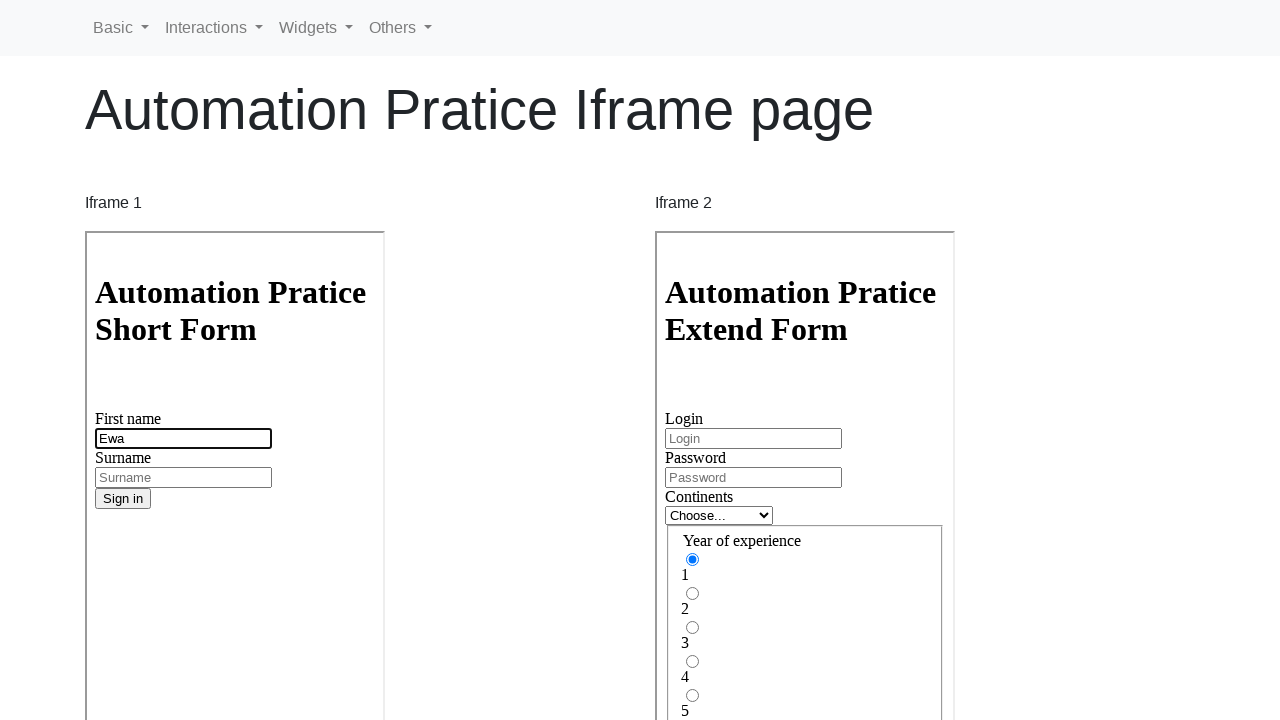

Filled login field with 'login' in iframe2 on iframe[name='iframe2'] >> internal:control=enter-frame >> #inputLogin
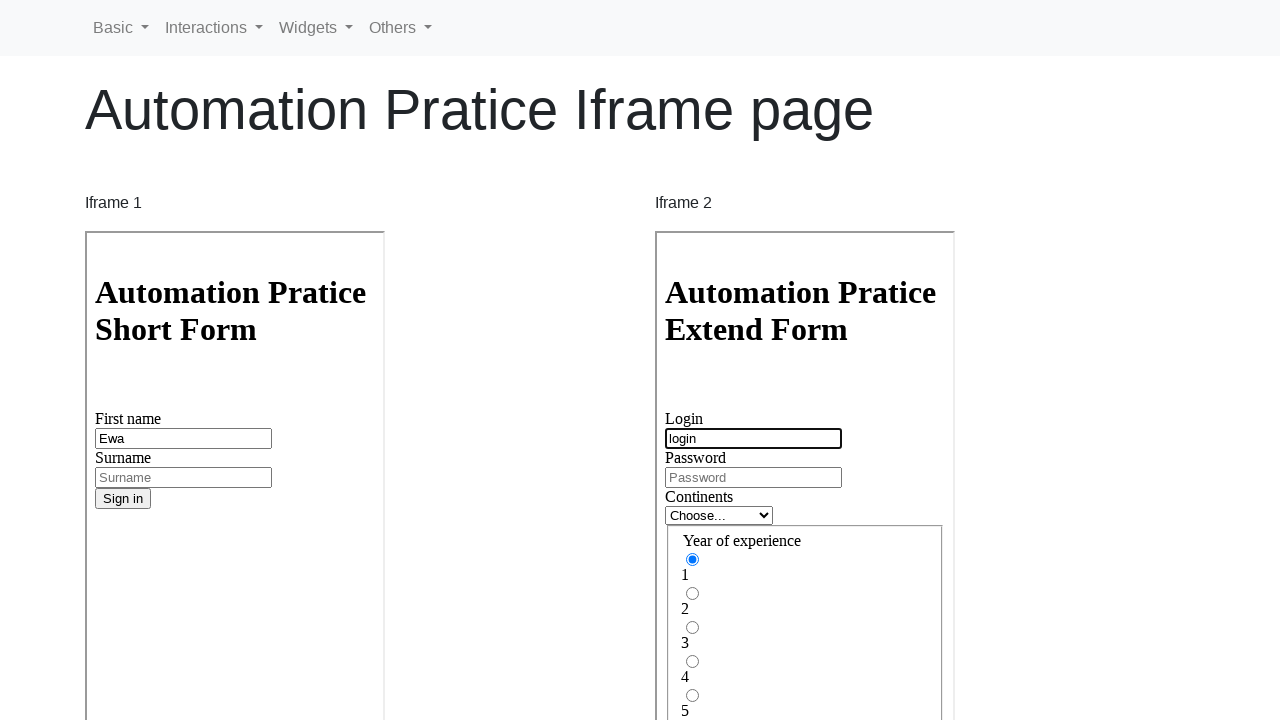

Clicked submit button in iframe2 at (693, 523) on iframe[name='iframe2'] >> internal:control=enter-frame >> [type=submit]
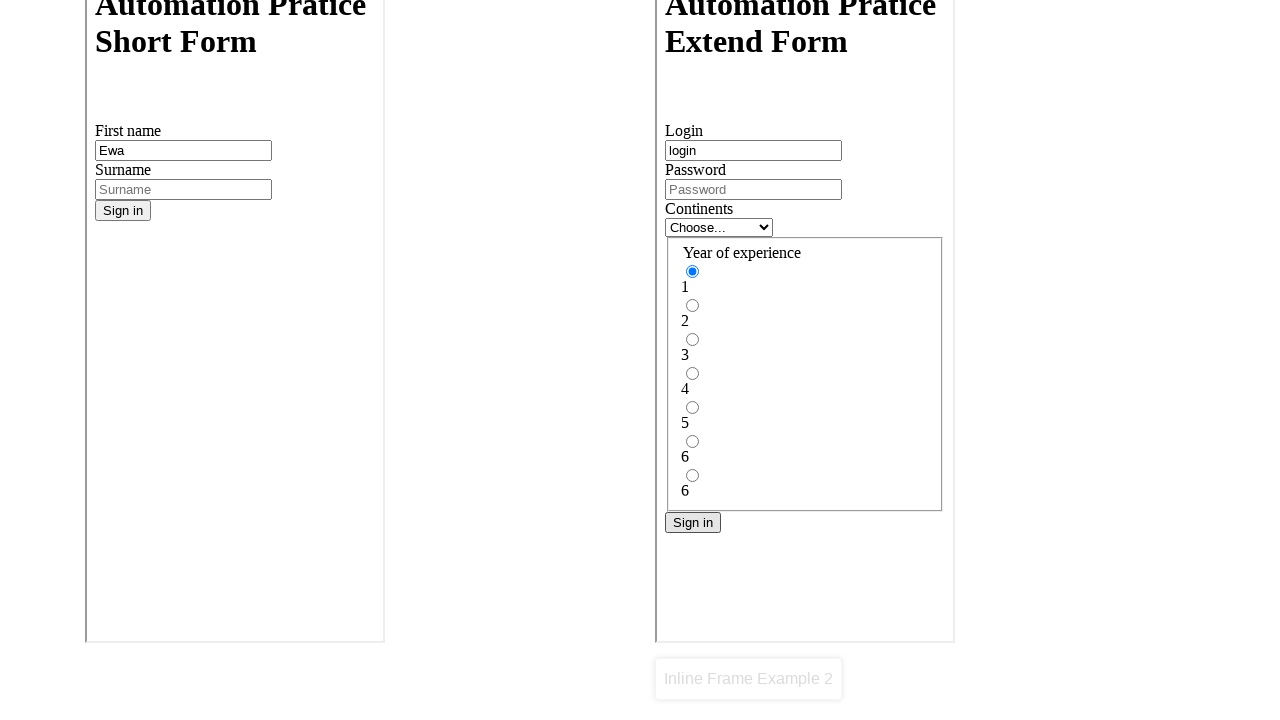

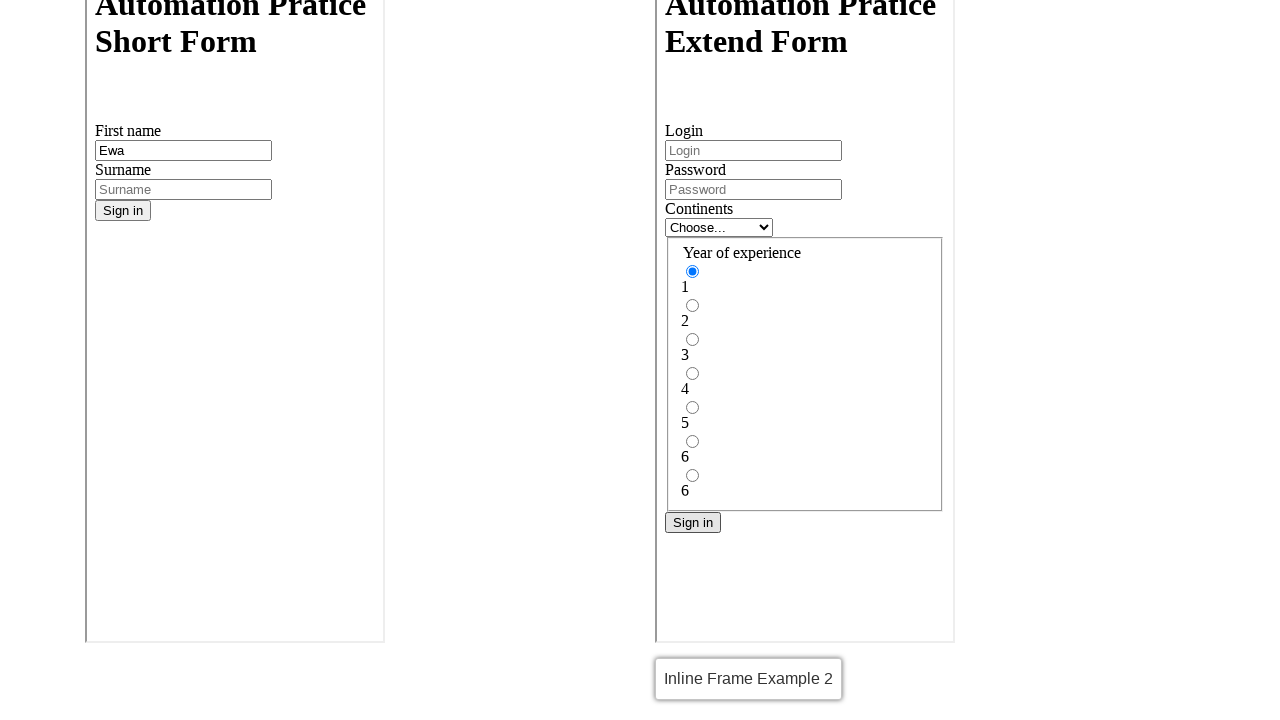